Tests iframe interaction by switching to the TinyMCE editor iframe, clearing its content, and typing new text

Starting URL: https://the-internet.herokuapp.com/tinymce

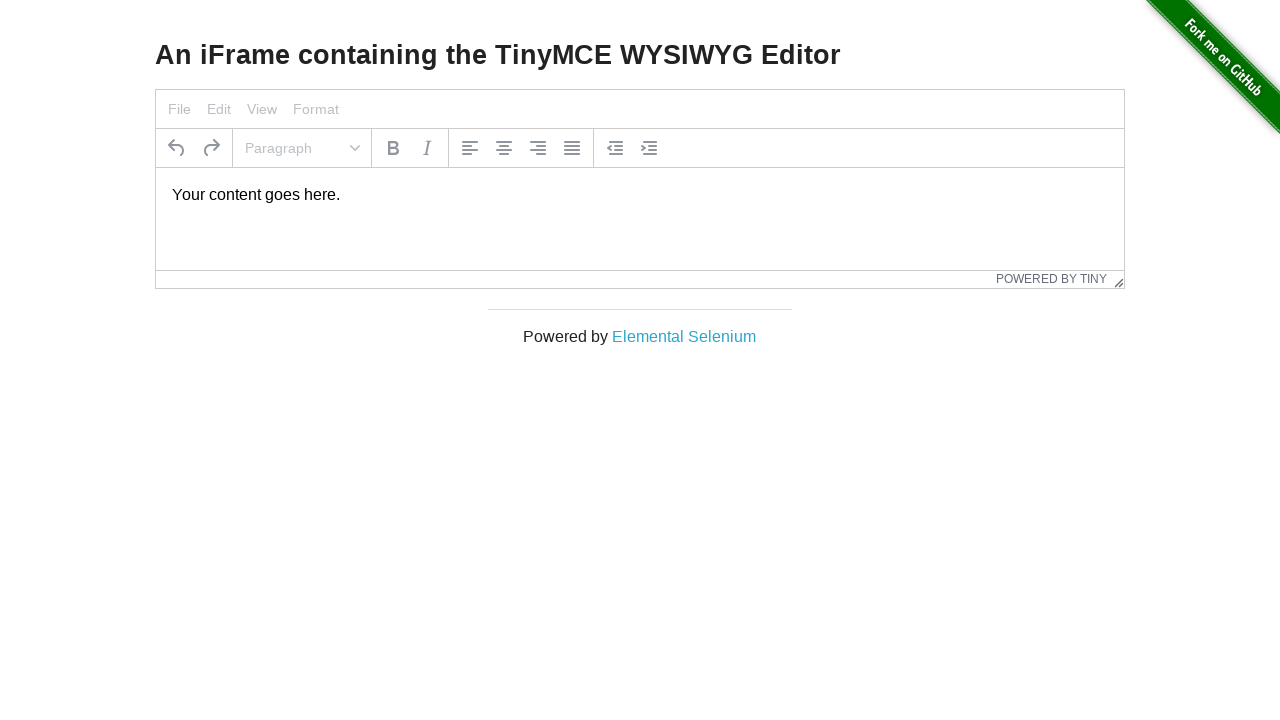

Waited for iframe to load
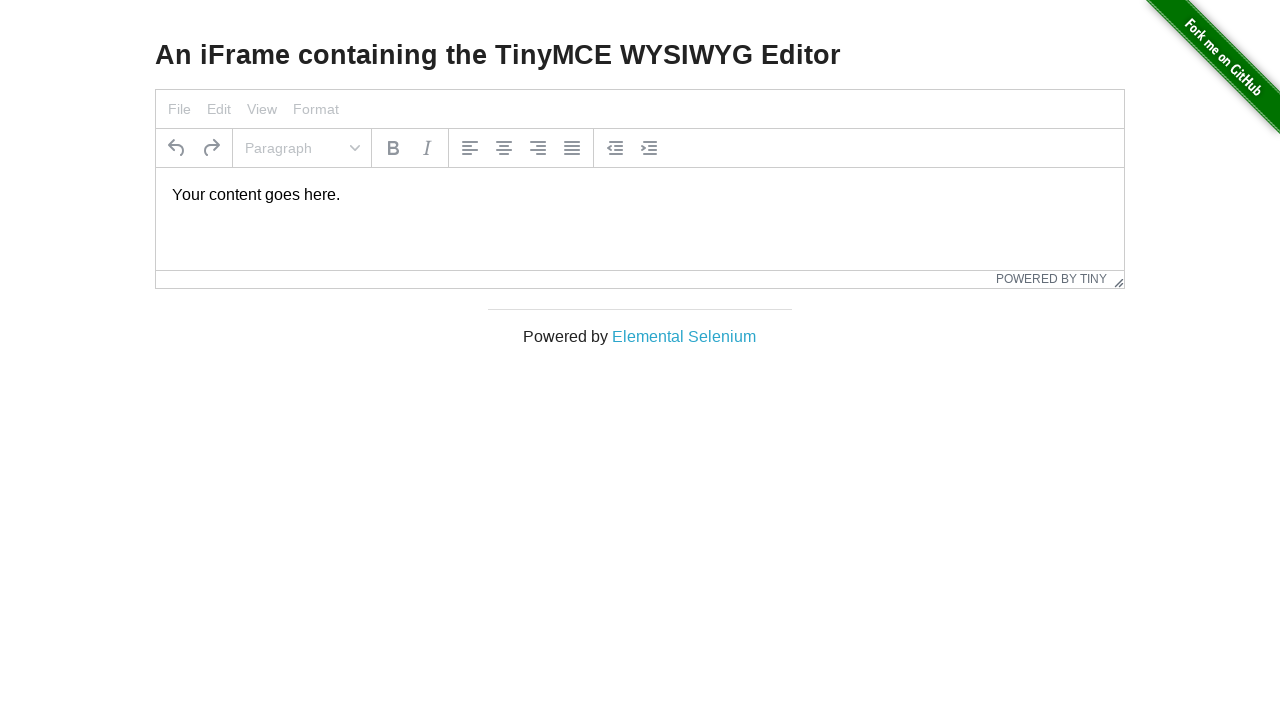

Located the TinyMCE editor iframe
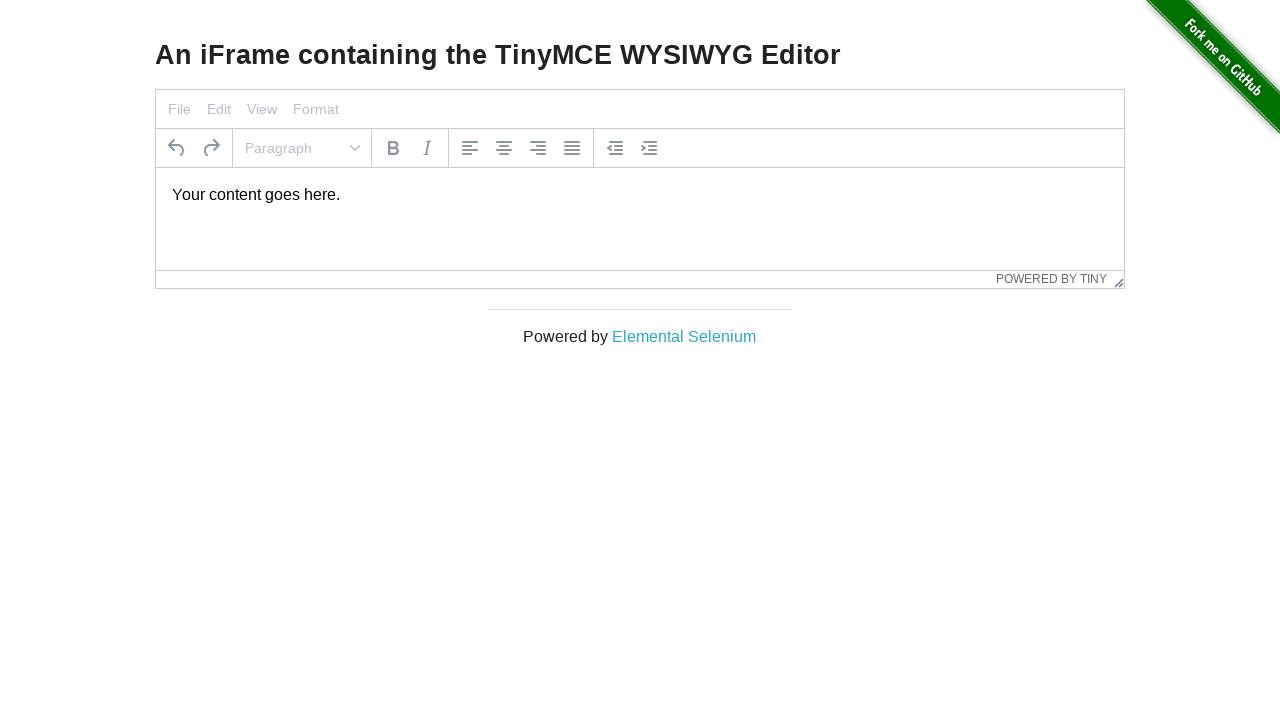

Clicked in the TinyMCE editor content area at (640, 195) on iframe >> nth=0 >> internal:control=enter-frame >> #tinymce p
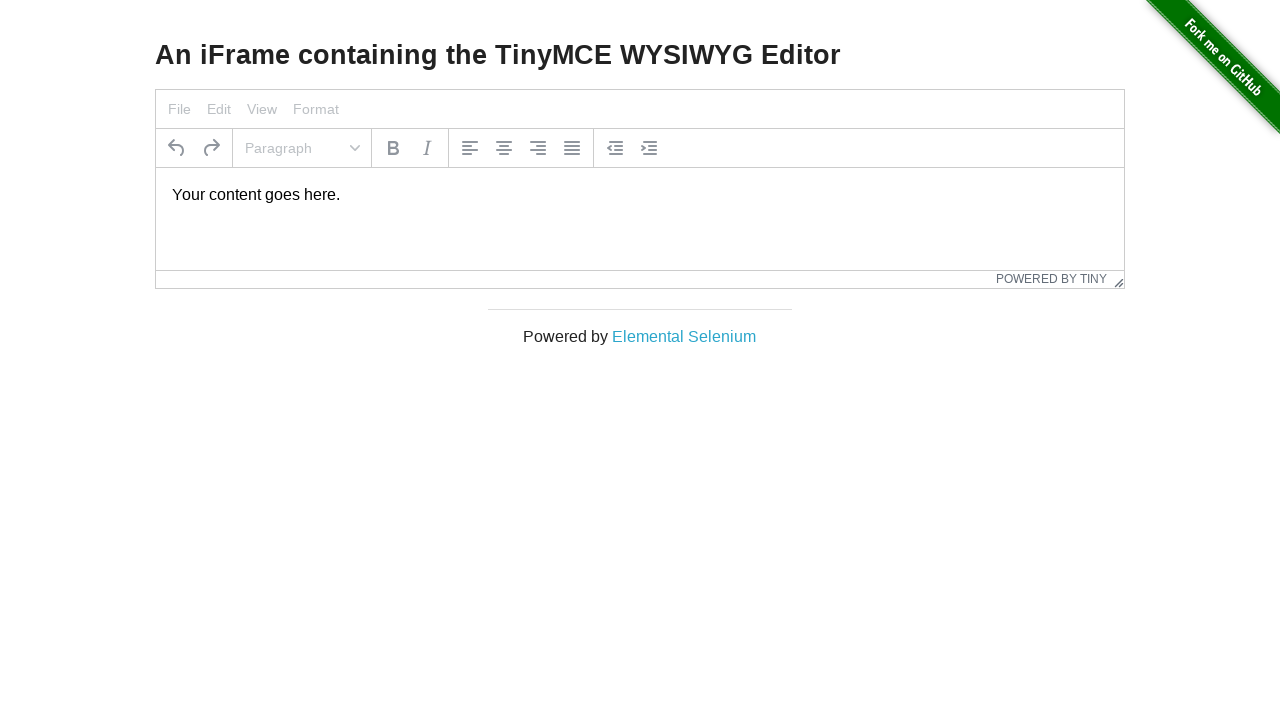

Selected all text in the editor with Ctrl+A on iframe >> nth=0 >> internal:control=enter-frame >> #tinymce
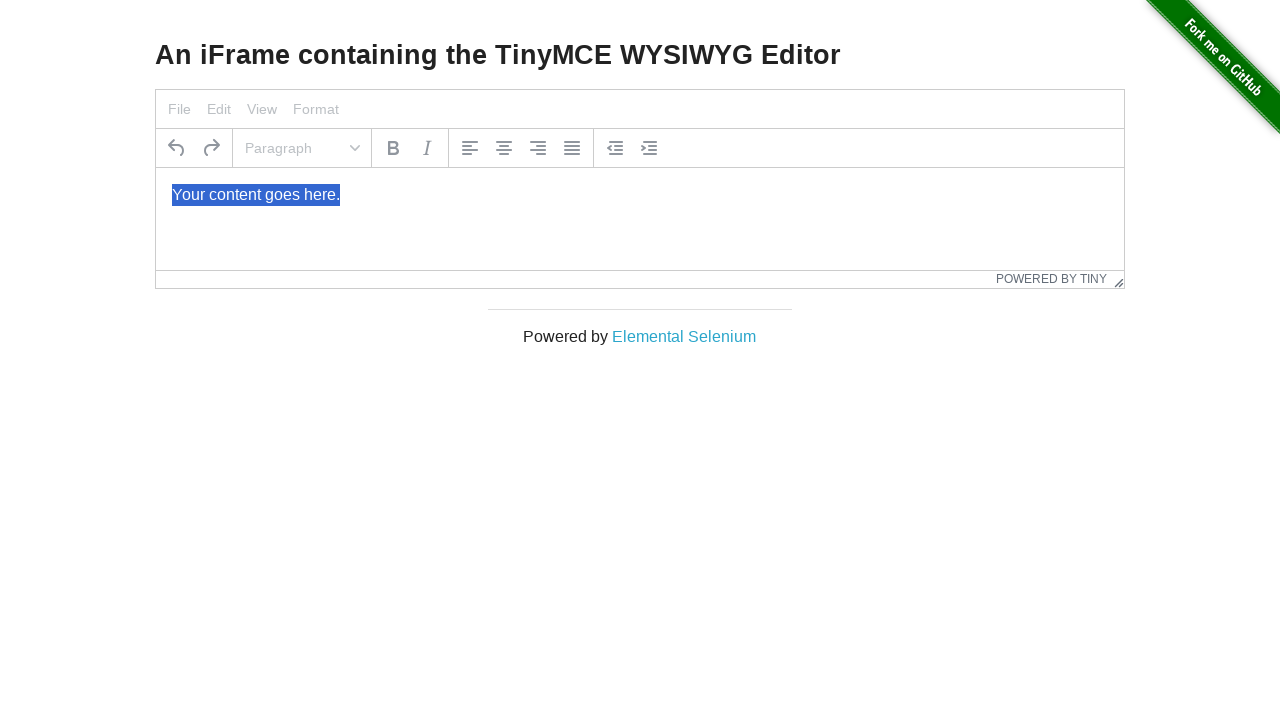

Typed new text into the TinyMCE editor on iframe >> nth=0 >> internal:control=enter-frame >> #tinymce
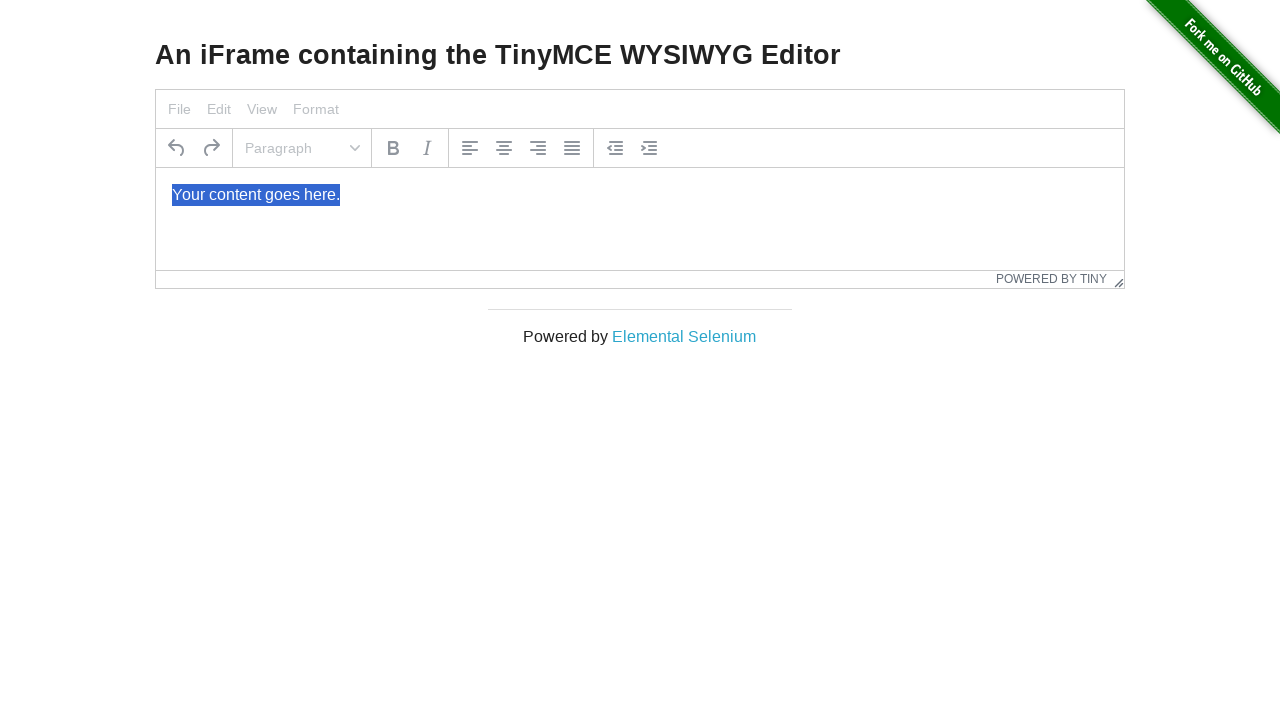

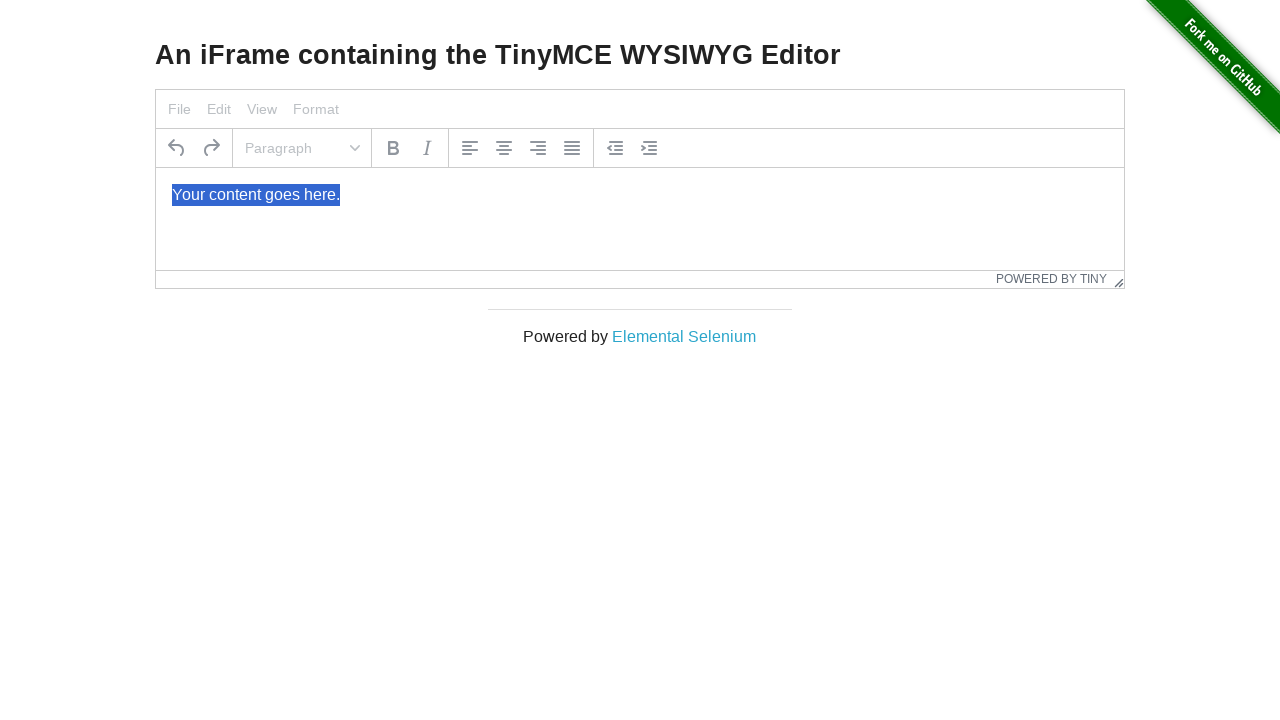